Tests dynamic control functionality by checking if a text input field becomes enabled after clicking a button

Starting URL: https://training-support.net/webelements/dynamic-controls

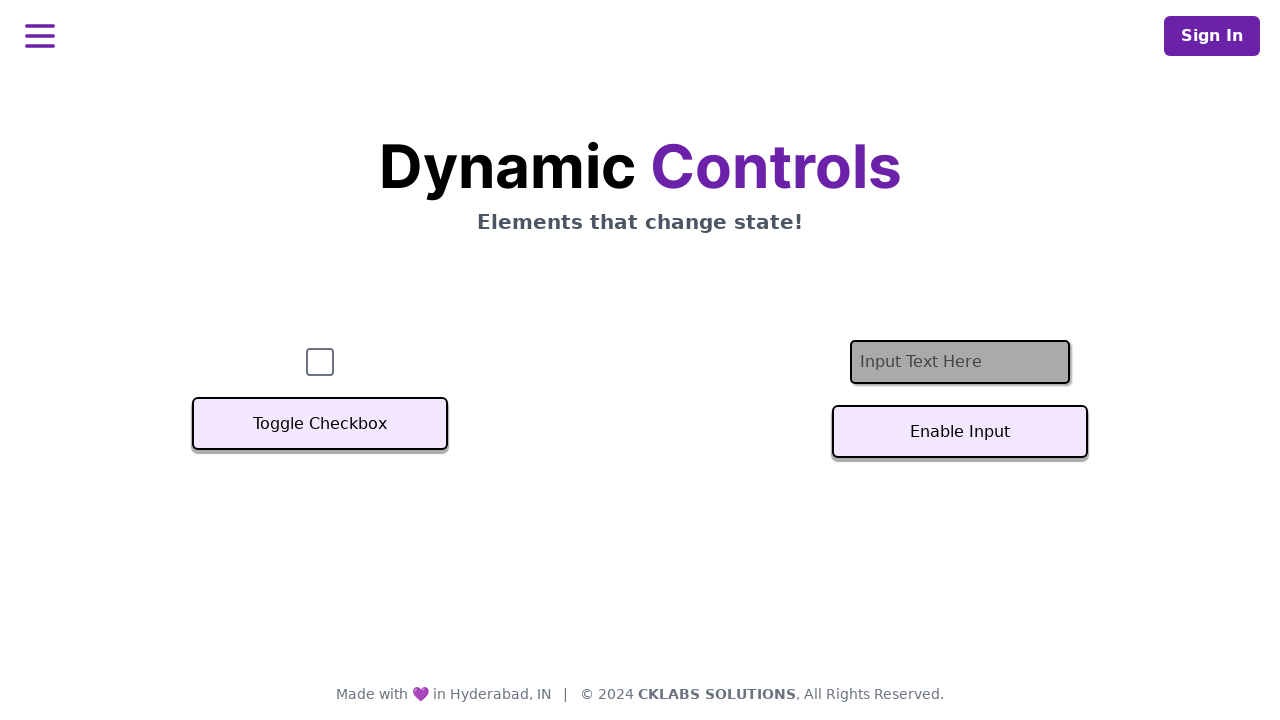

Navigated to dynamic controls test page
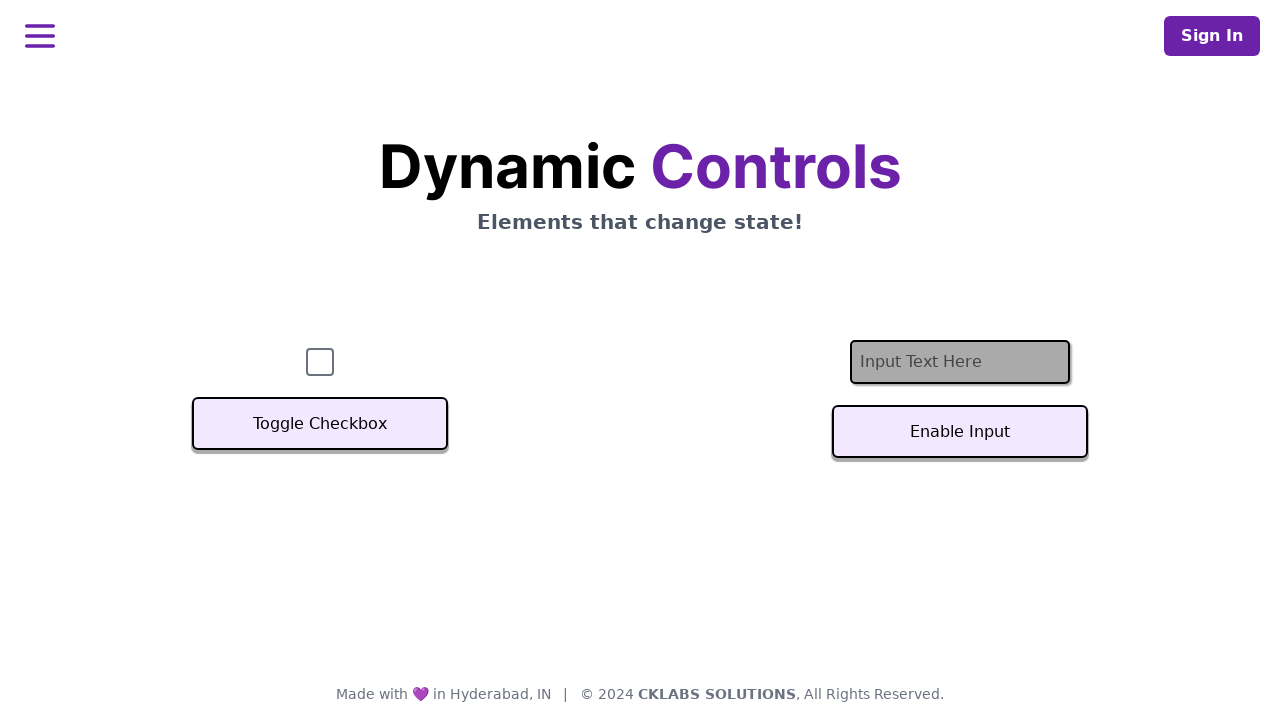

Located text input field
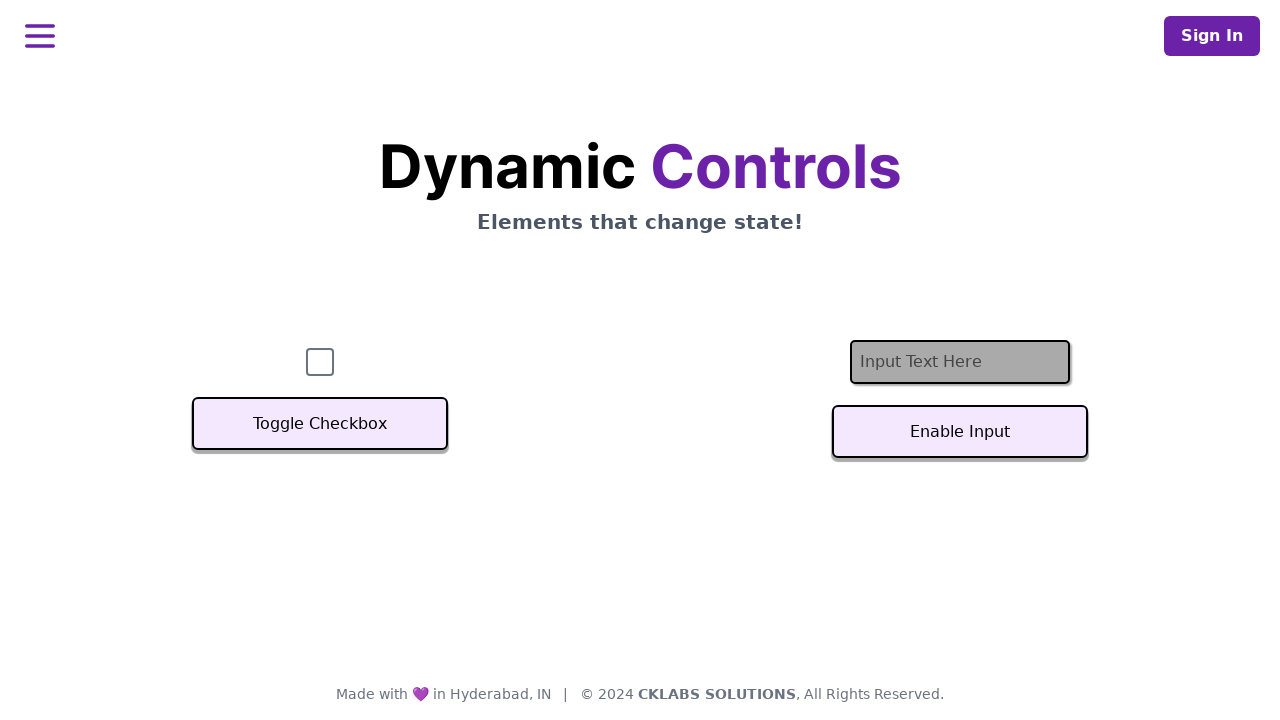

Checked initial state of textbox: enabled=False
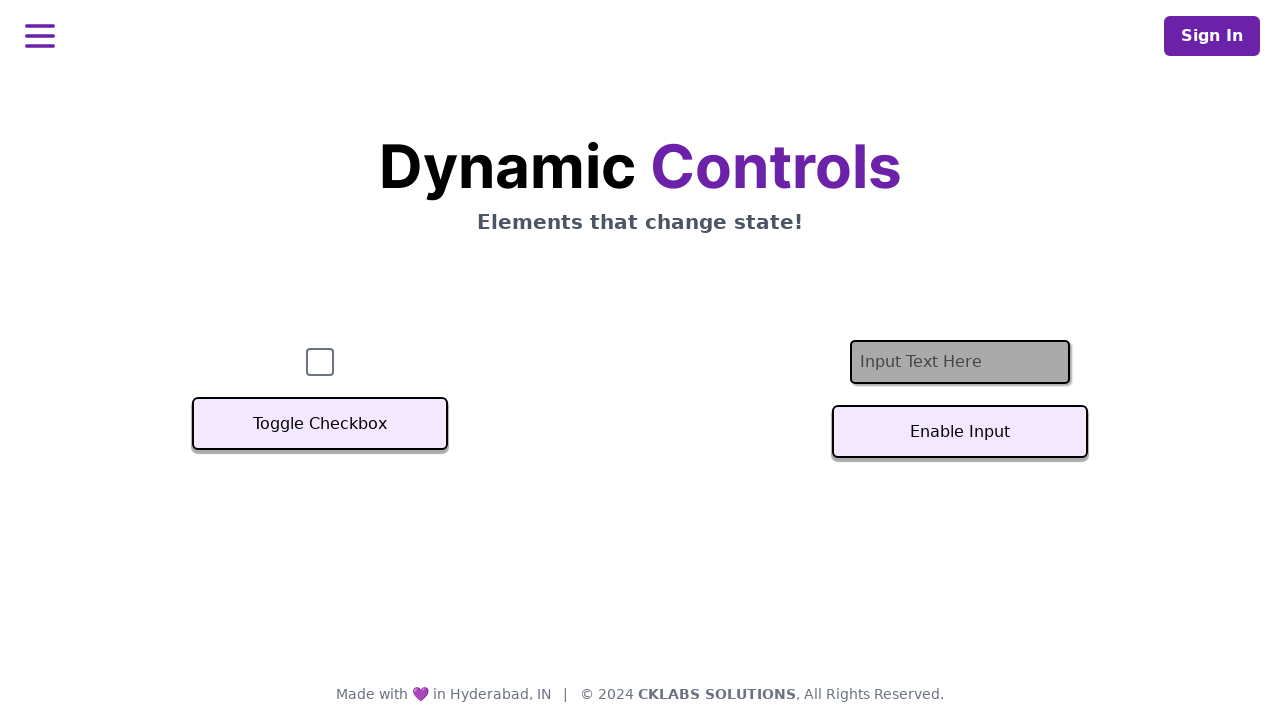

Clicked button to toggle textbox state at (960, 432) on #textInputButton
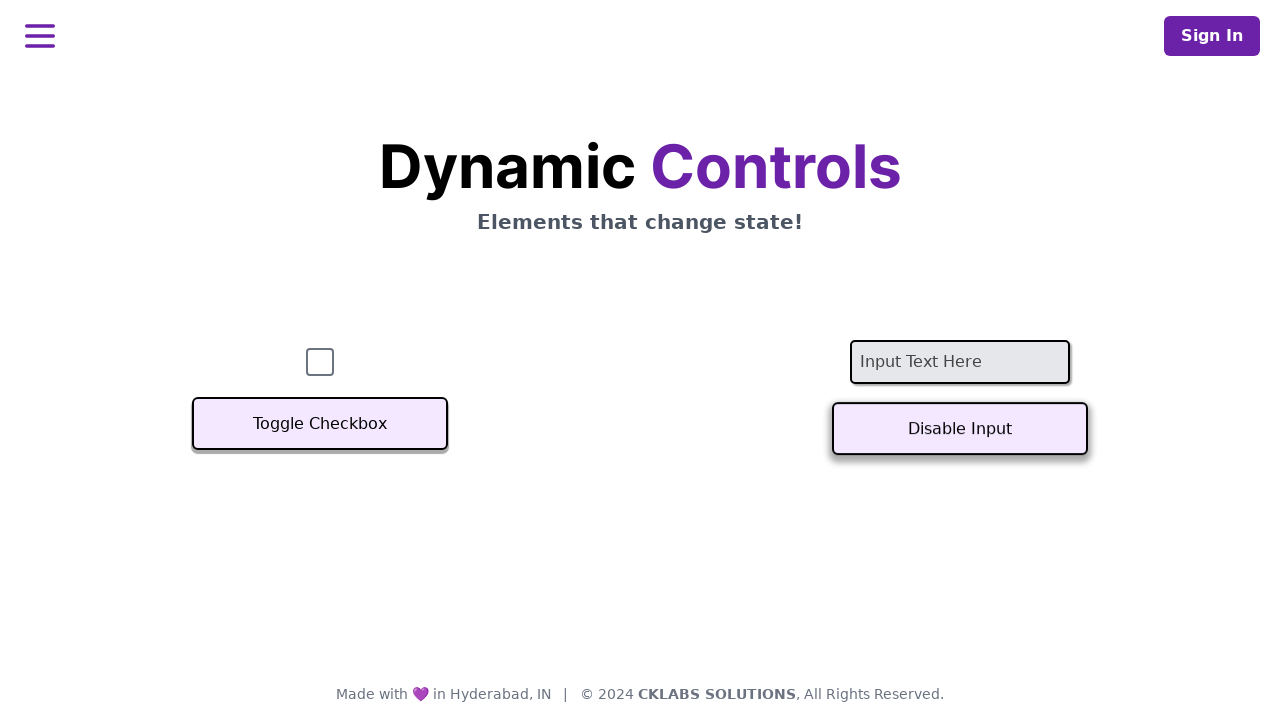

Waited 500ms for state change to take effect
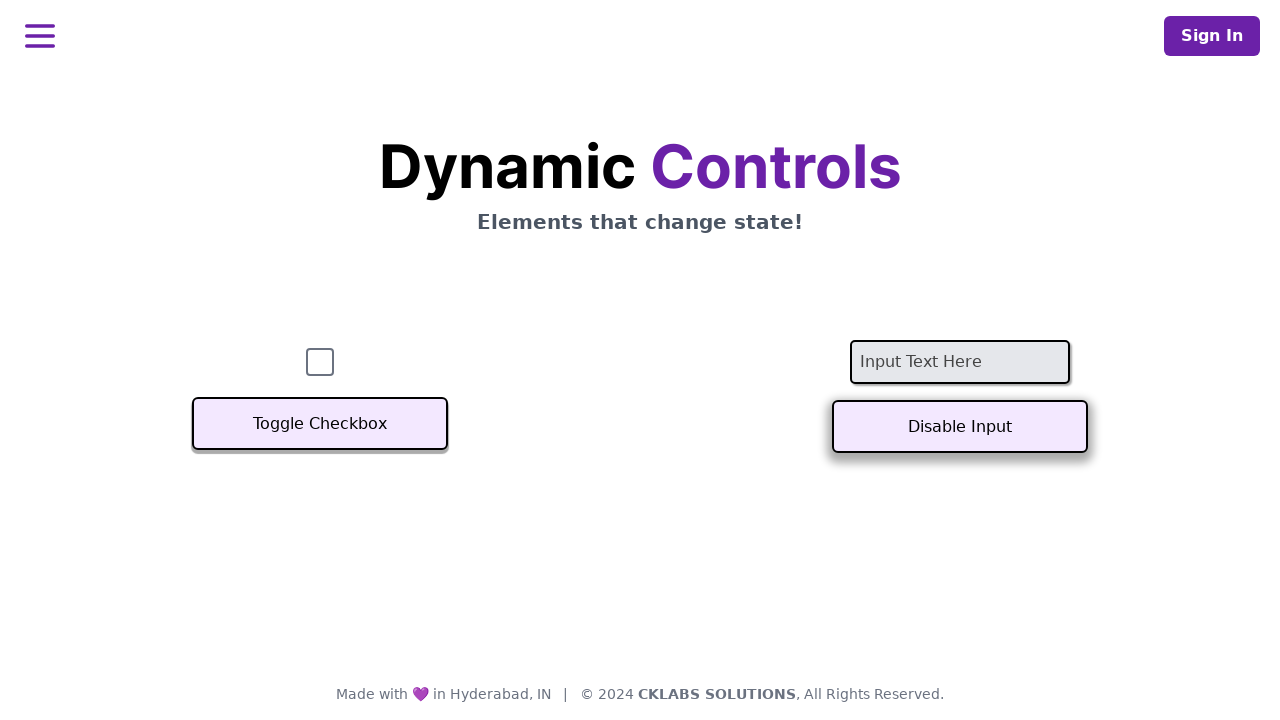

Verified textbox state after toggle: enabled=True
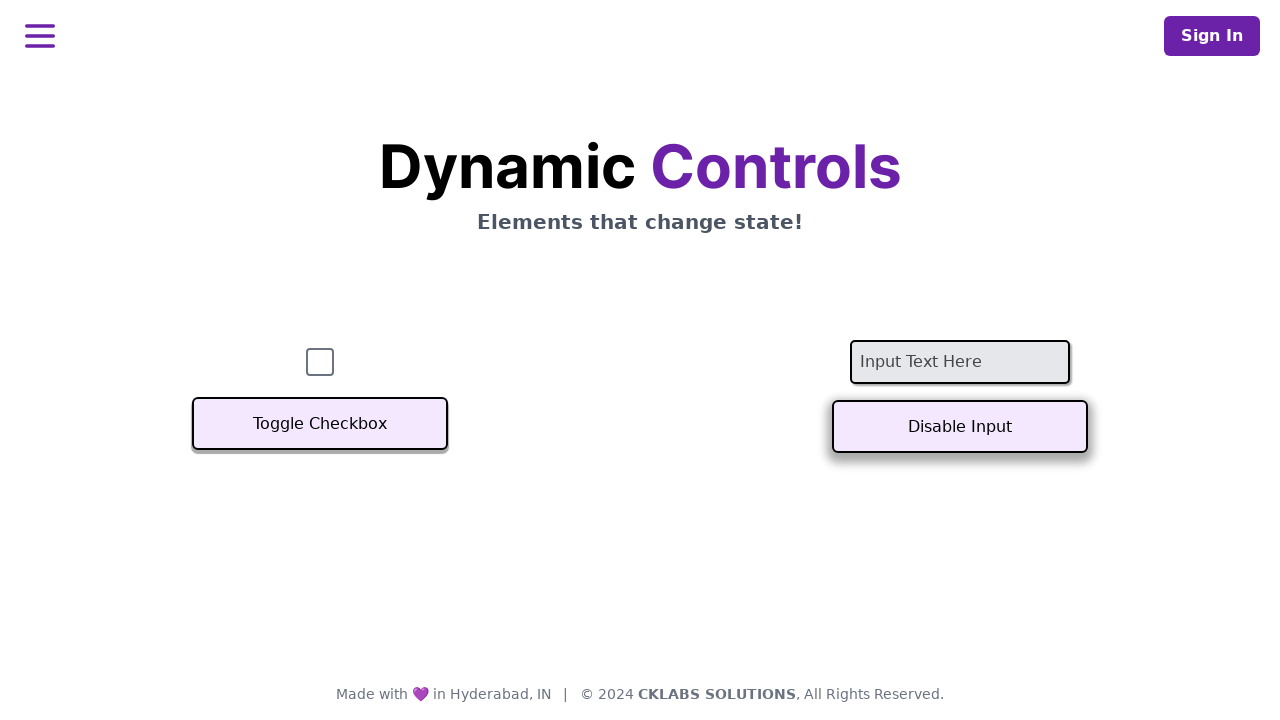

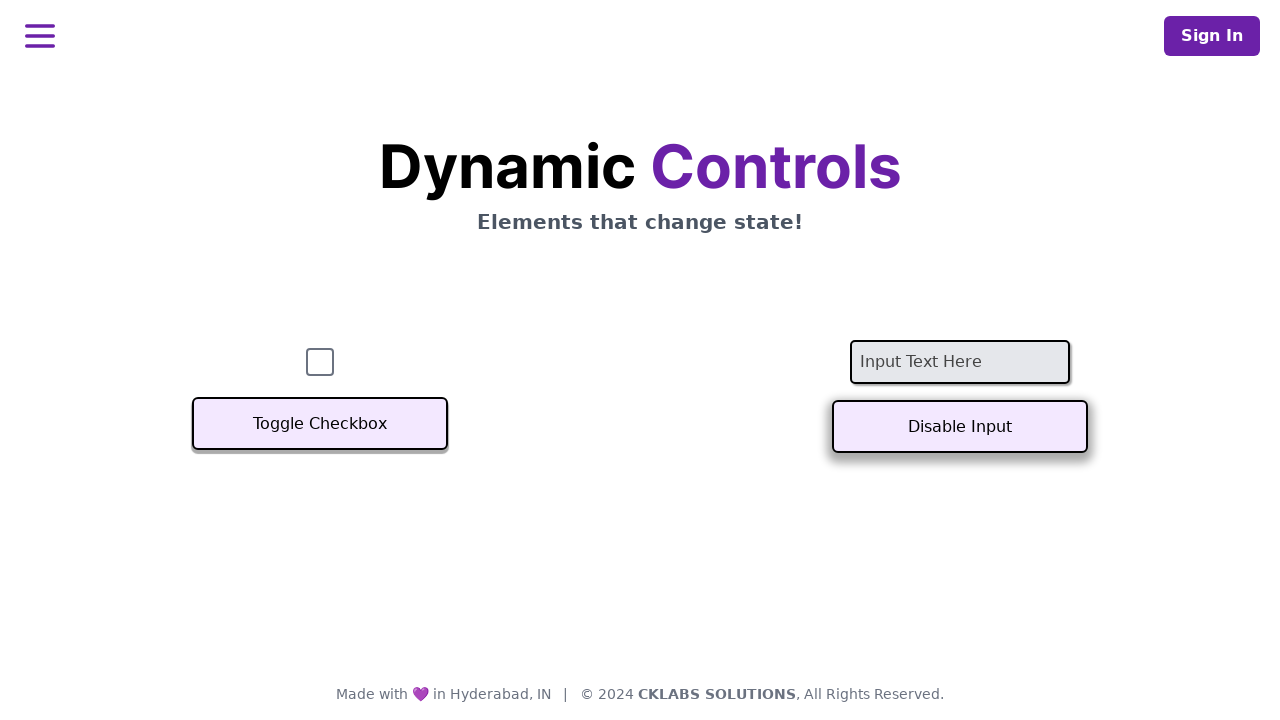